Tests browser window management by maximizing and minimizing the window, then navigates to YouTube to demonstrate navigation between different websites.

Starting URL: https://www.apple.com/in/

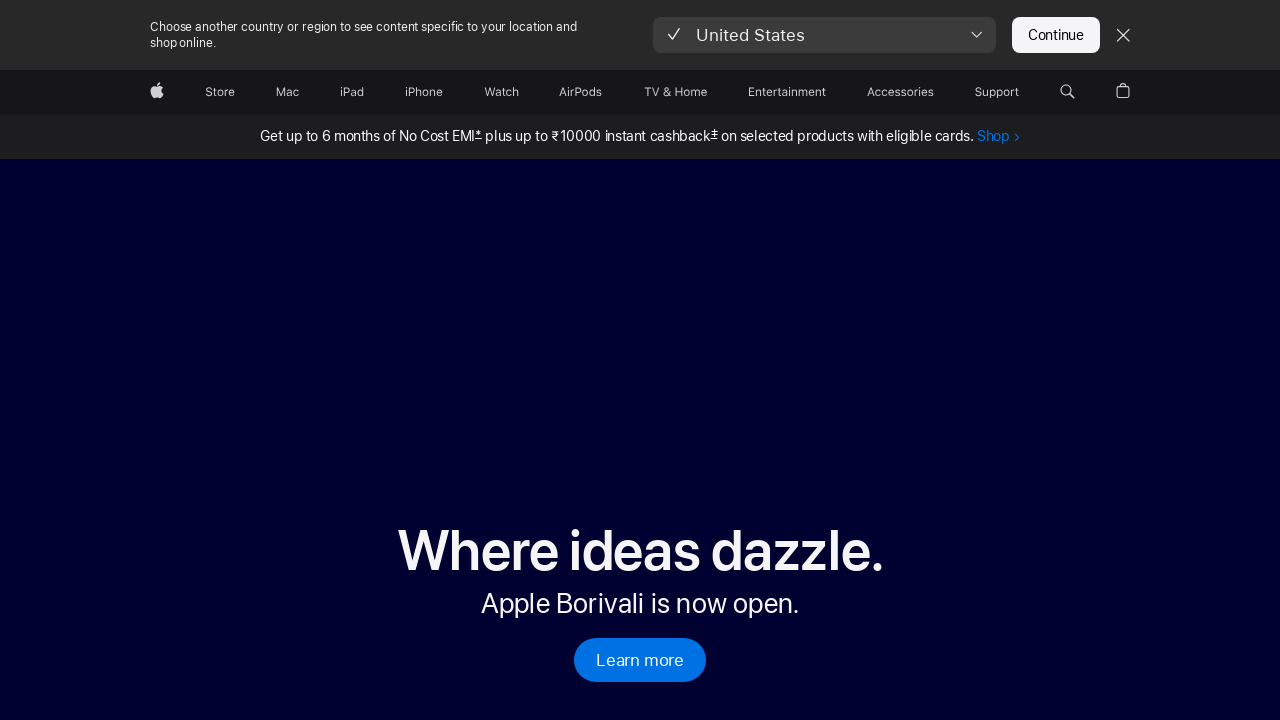

Maximized browser window to 1920x1080
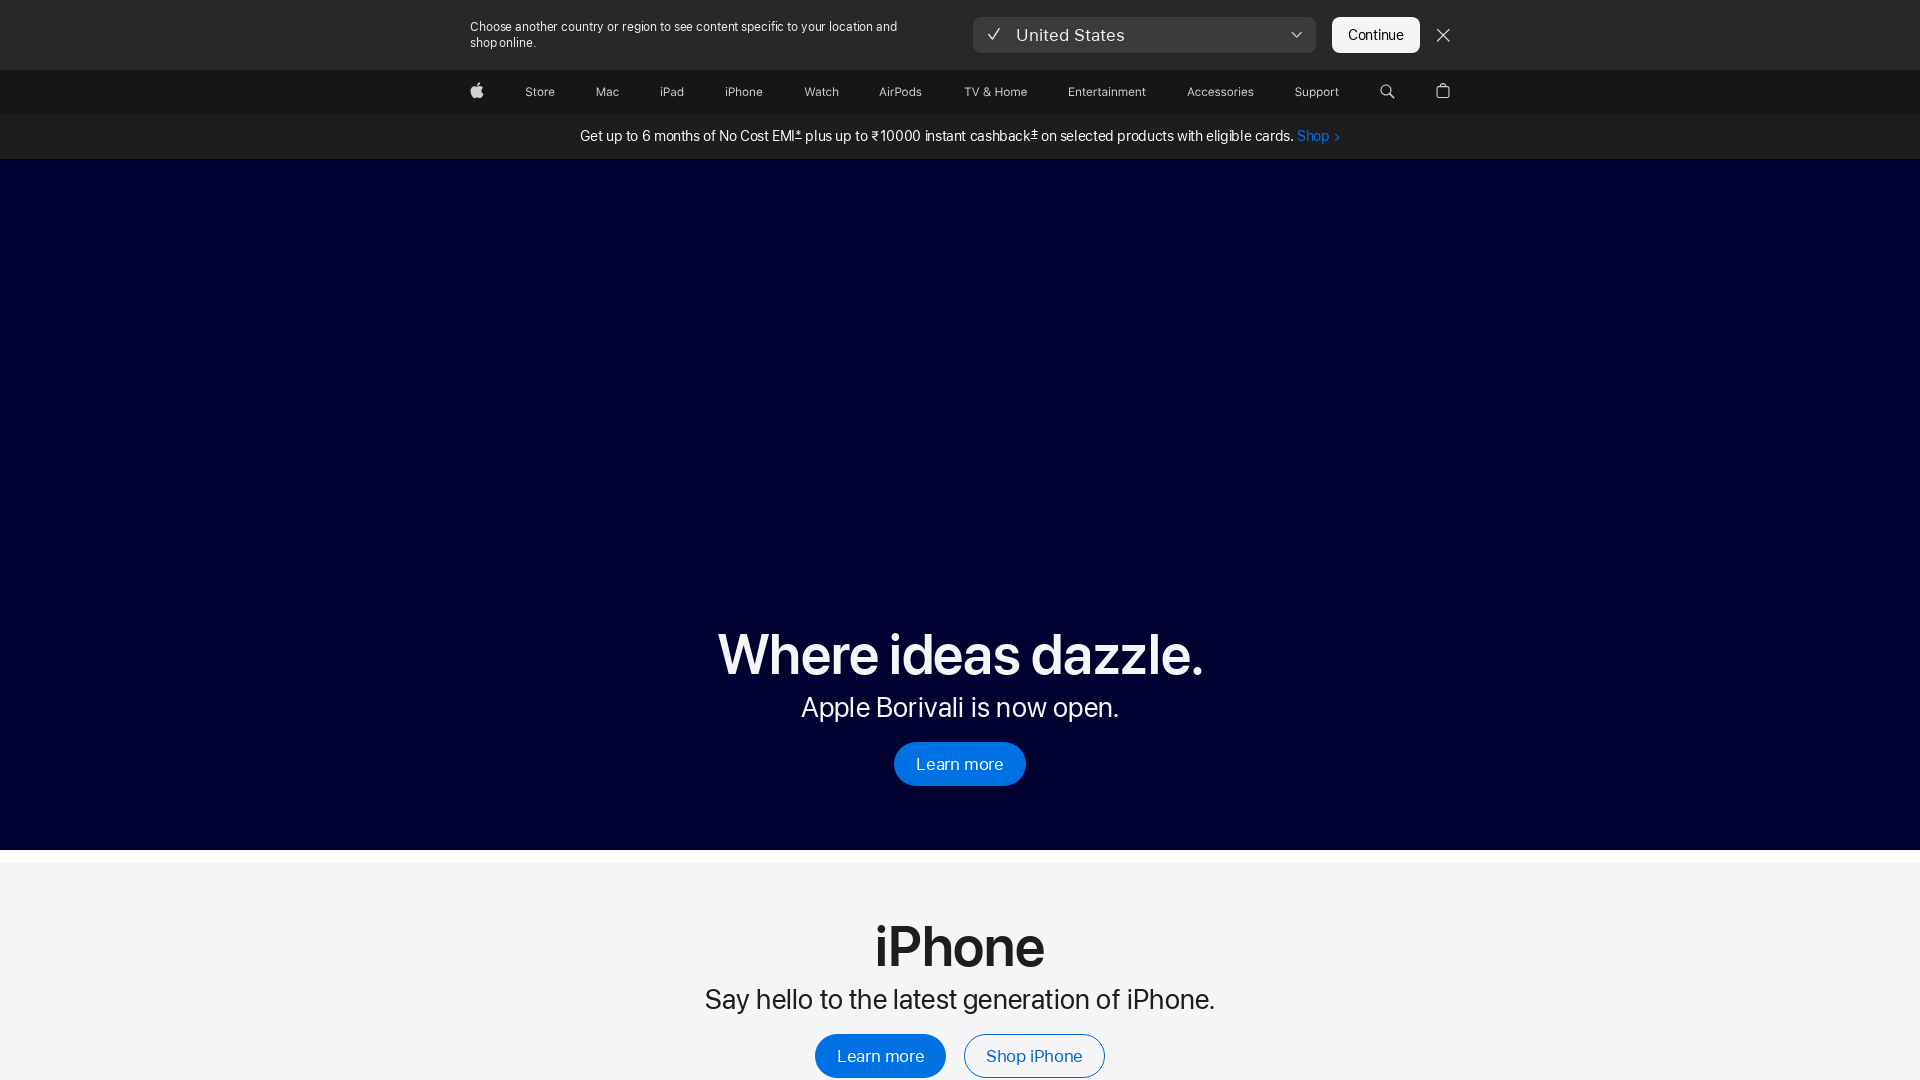

Waited 3 seconds to observe the maximized Apple page
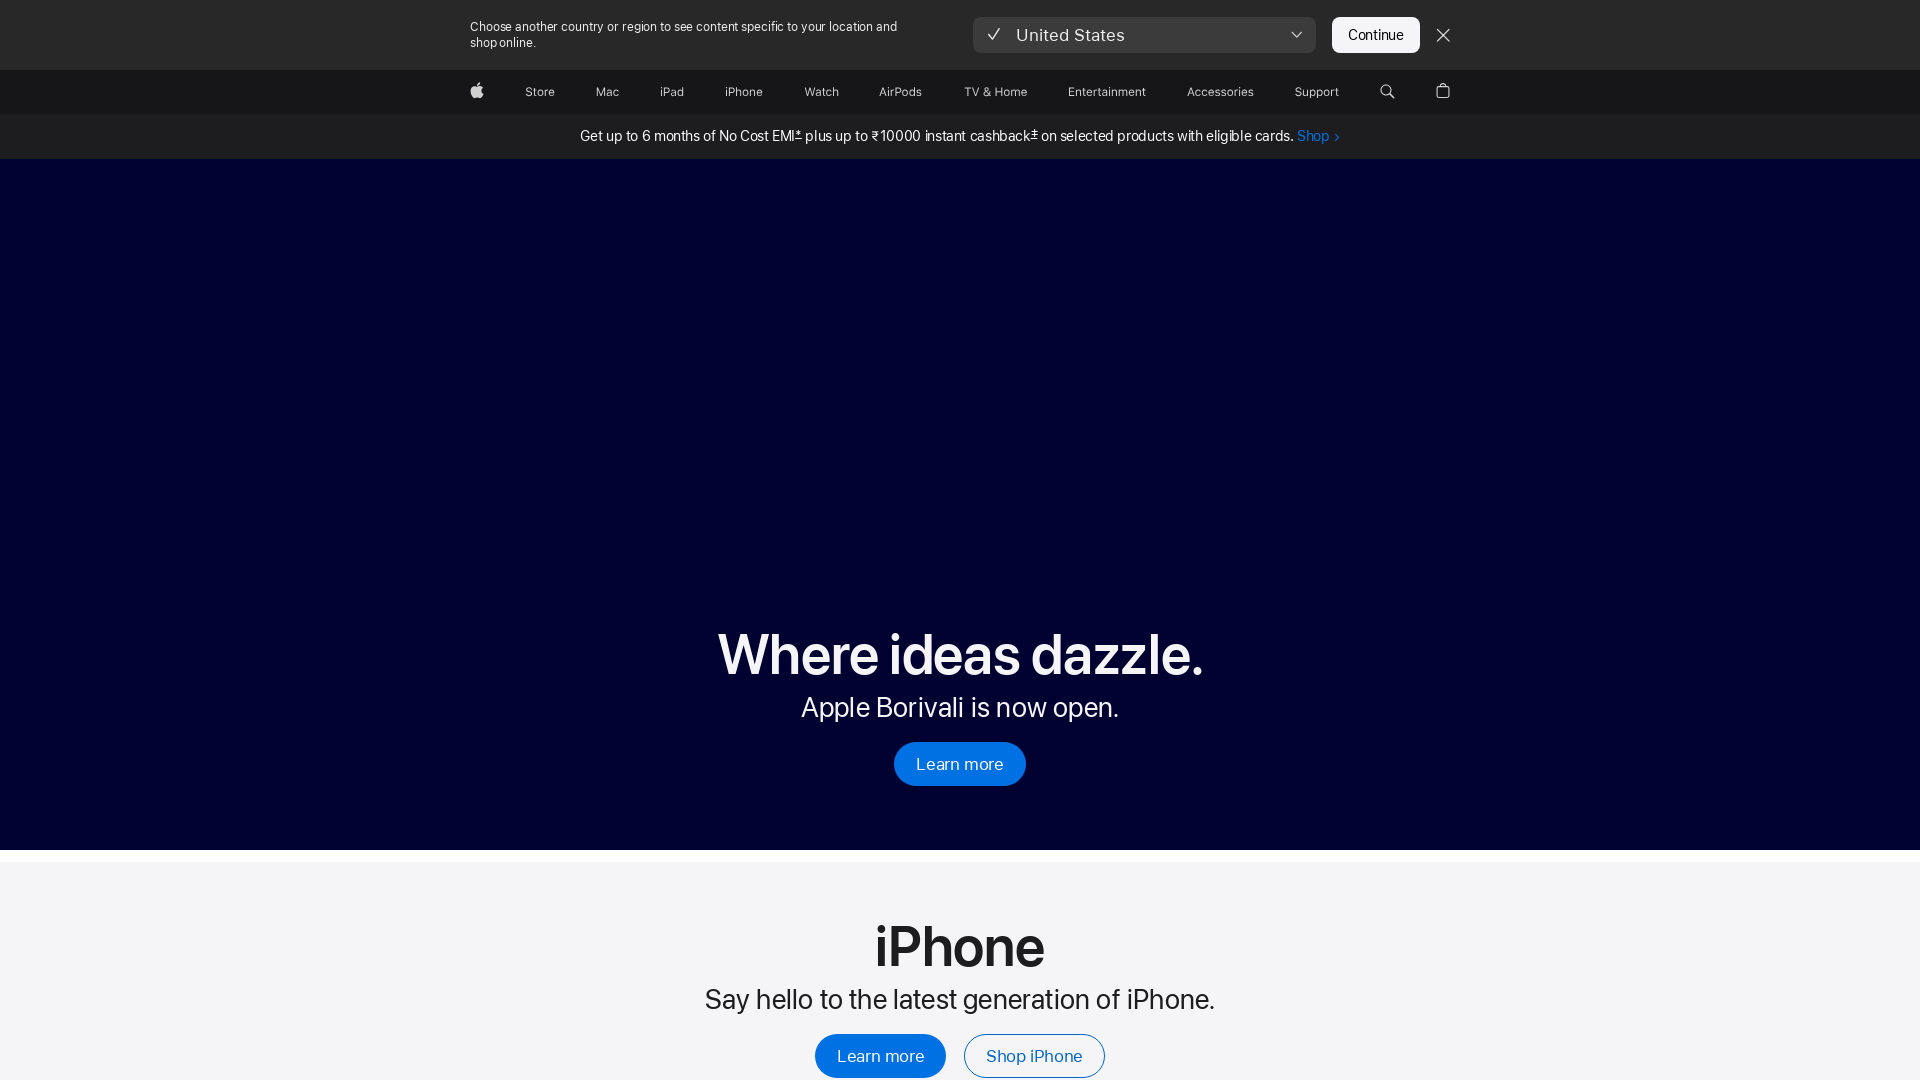

Minimized browser window to 800x600
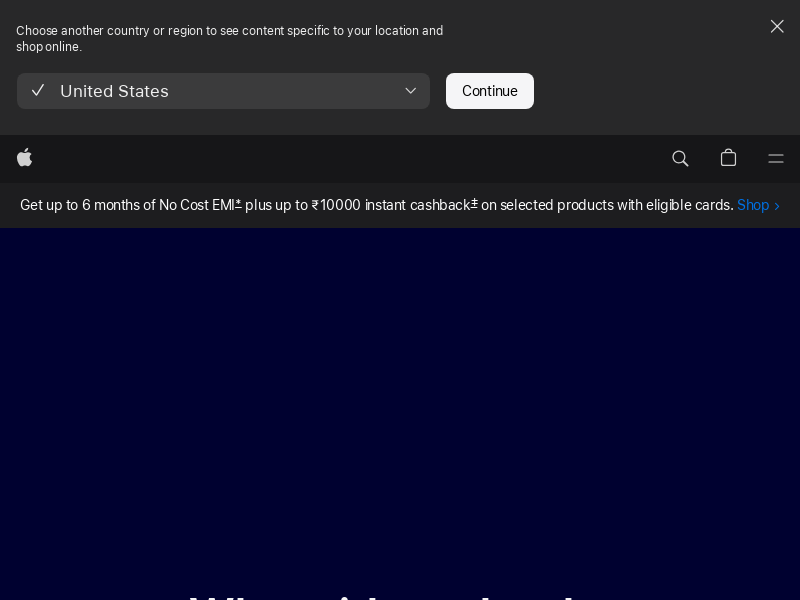

Waited 3 seconds to observe the minimized window
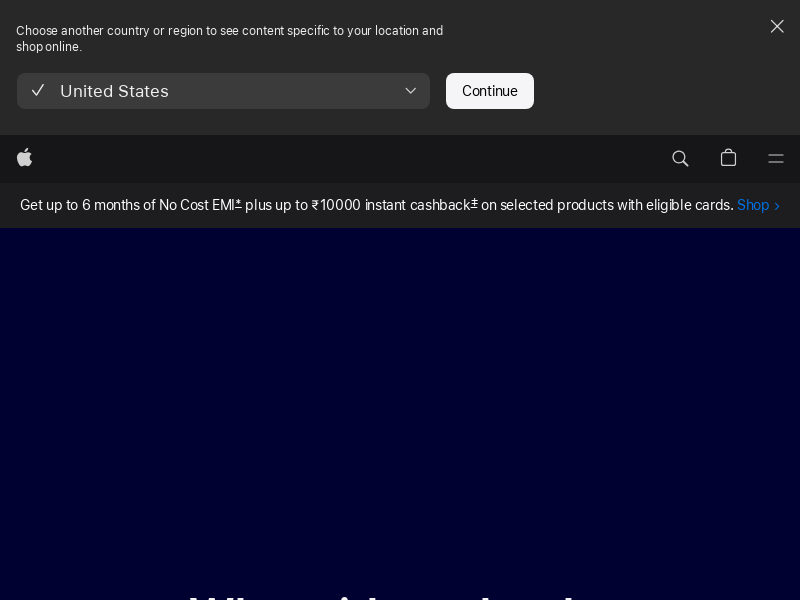

Maximized browser window again to 1920x1080
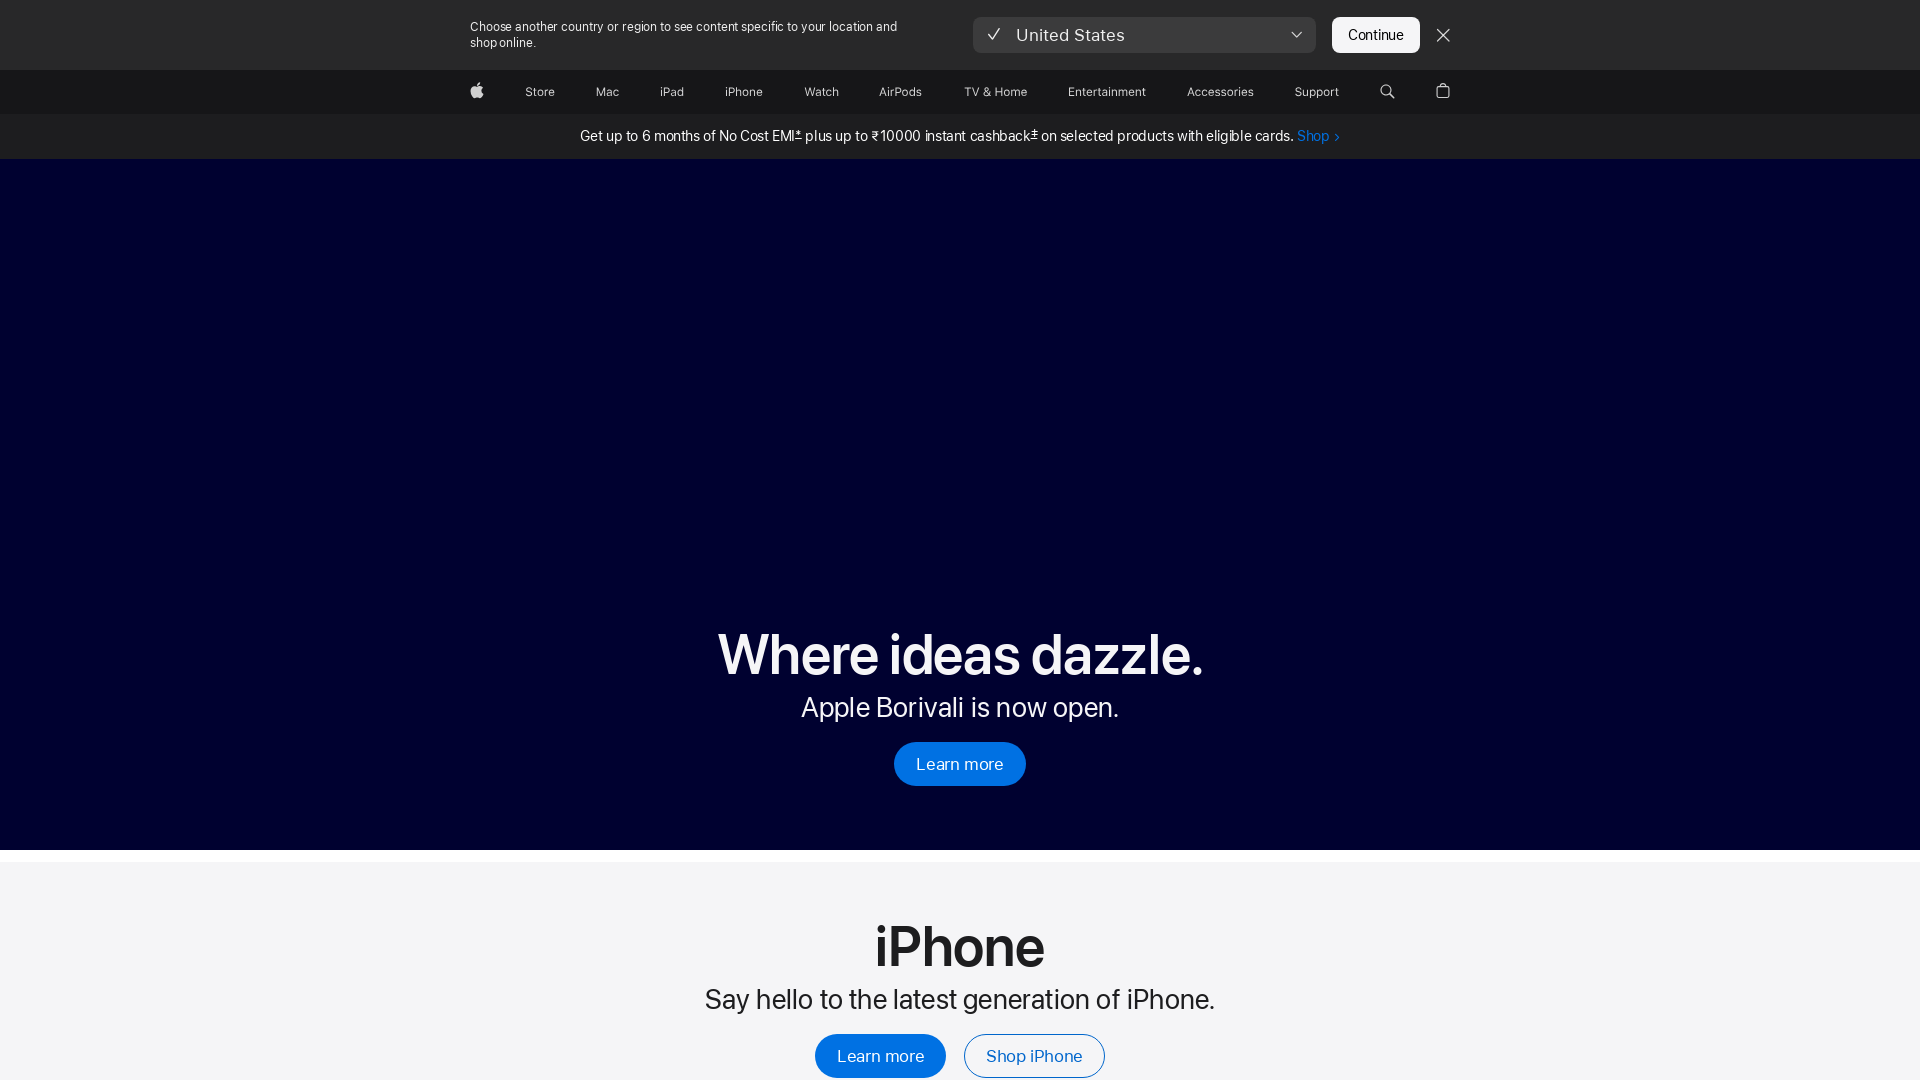

Waited 5 seconds before navigation
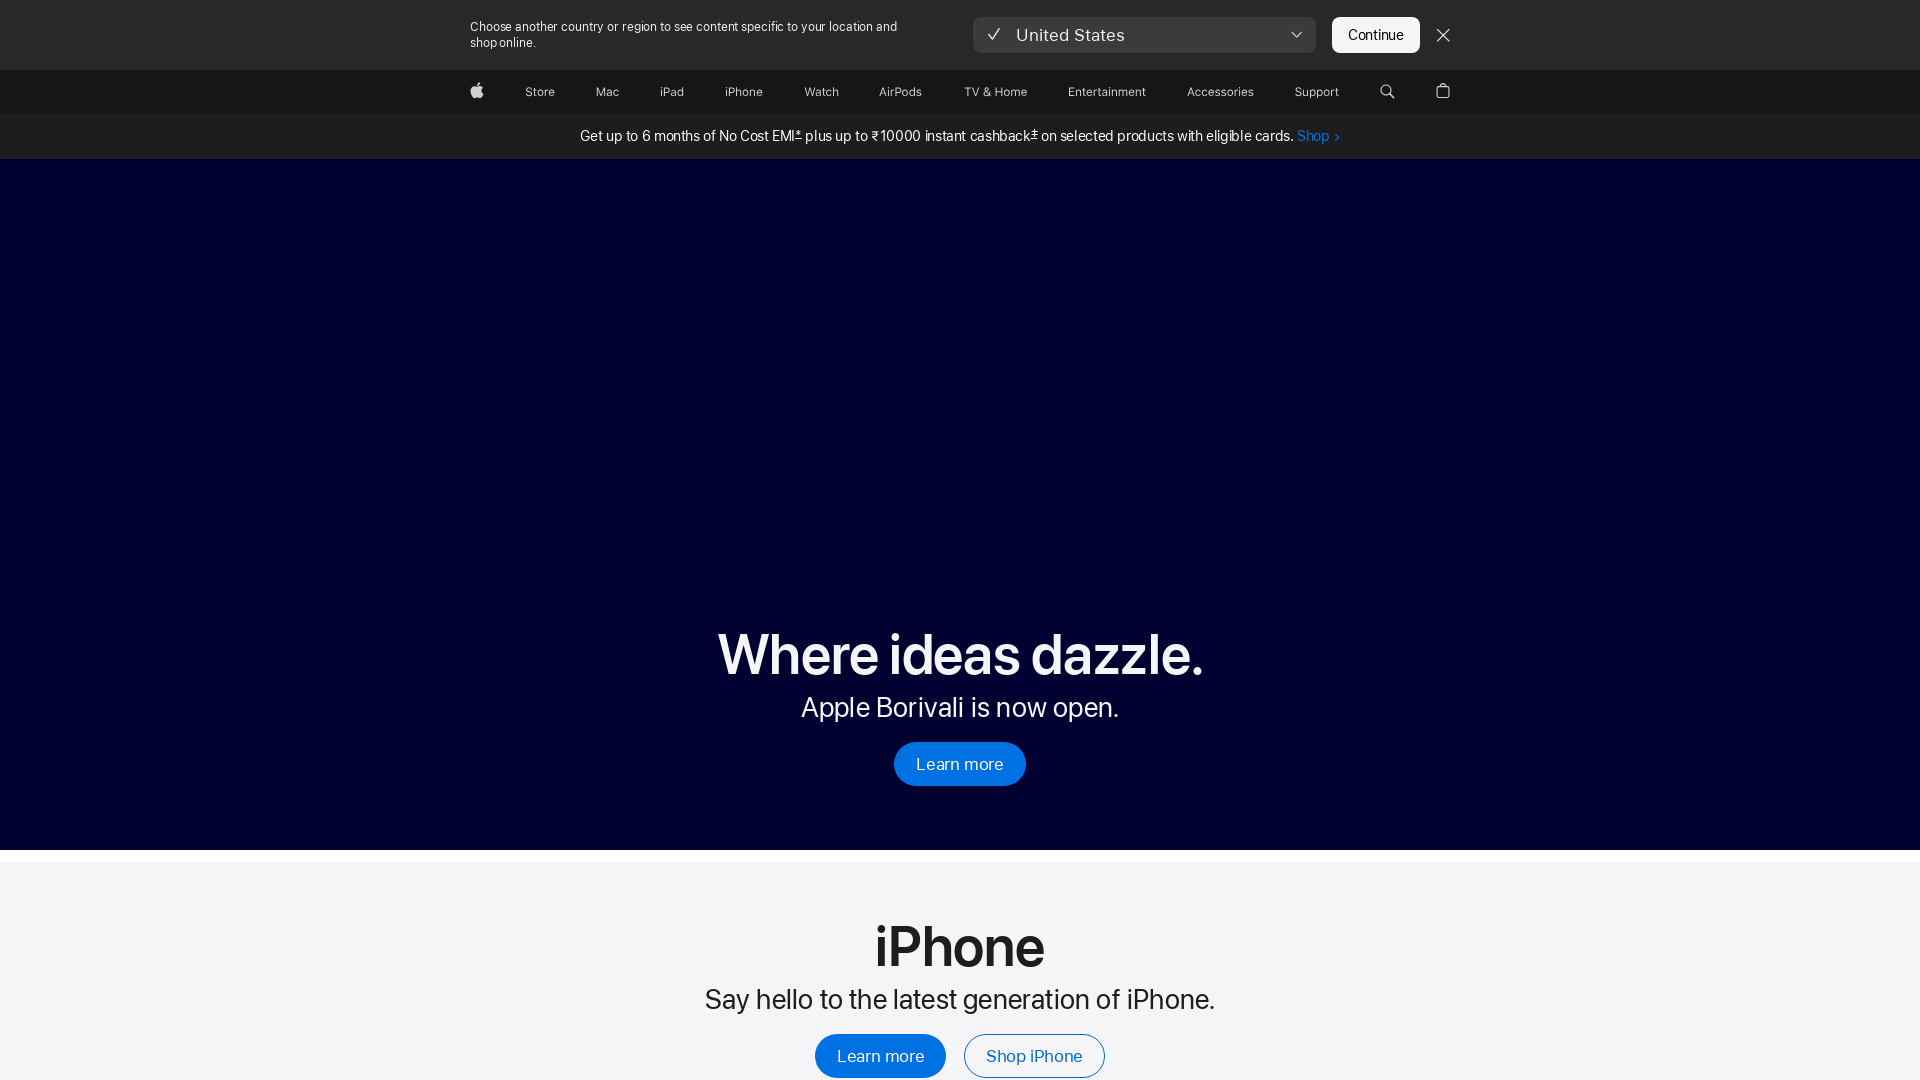

Navigated to YouTube
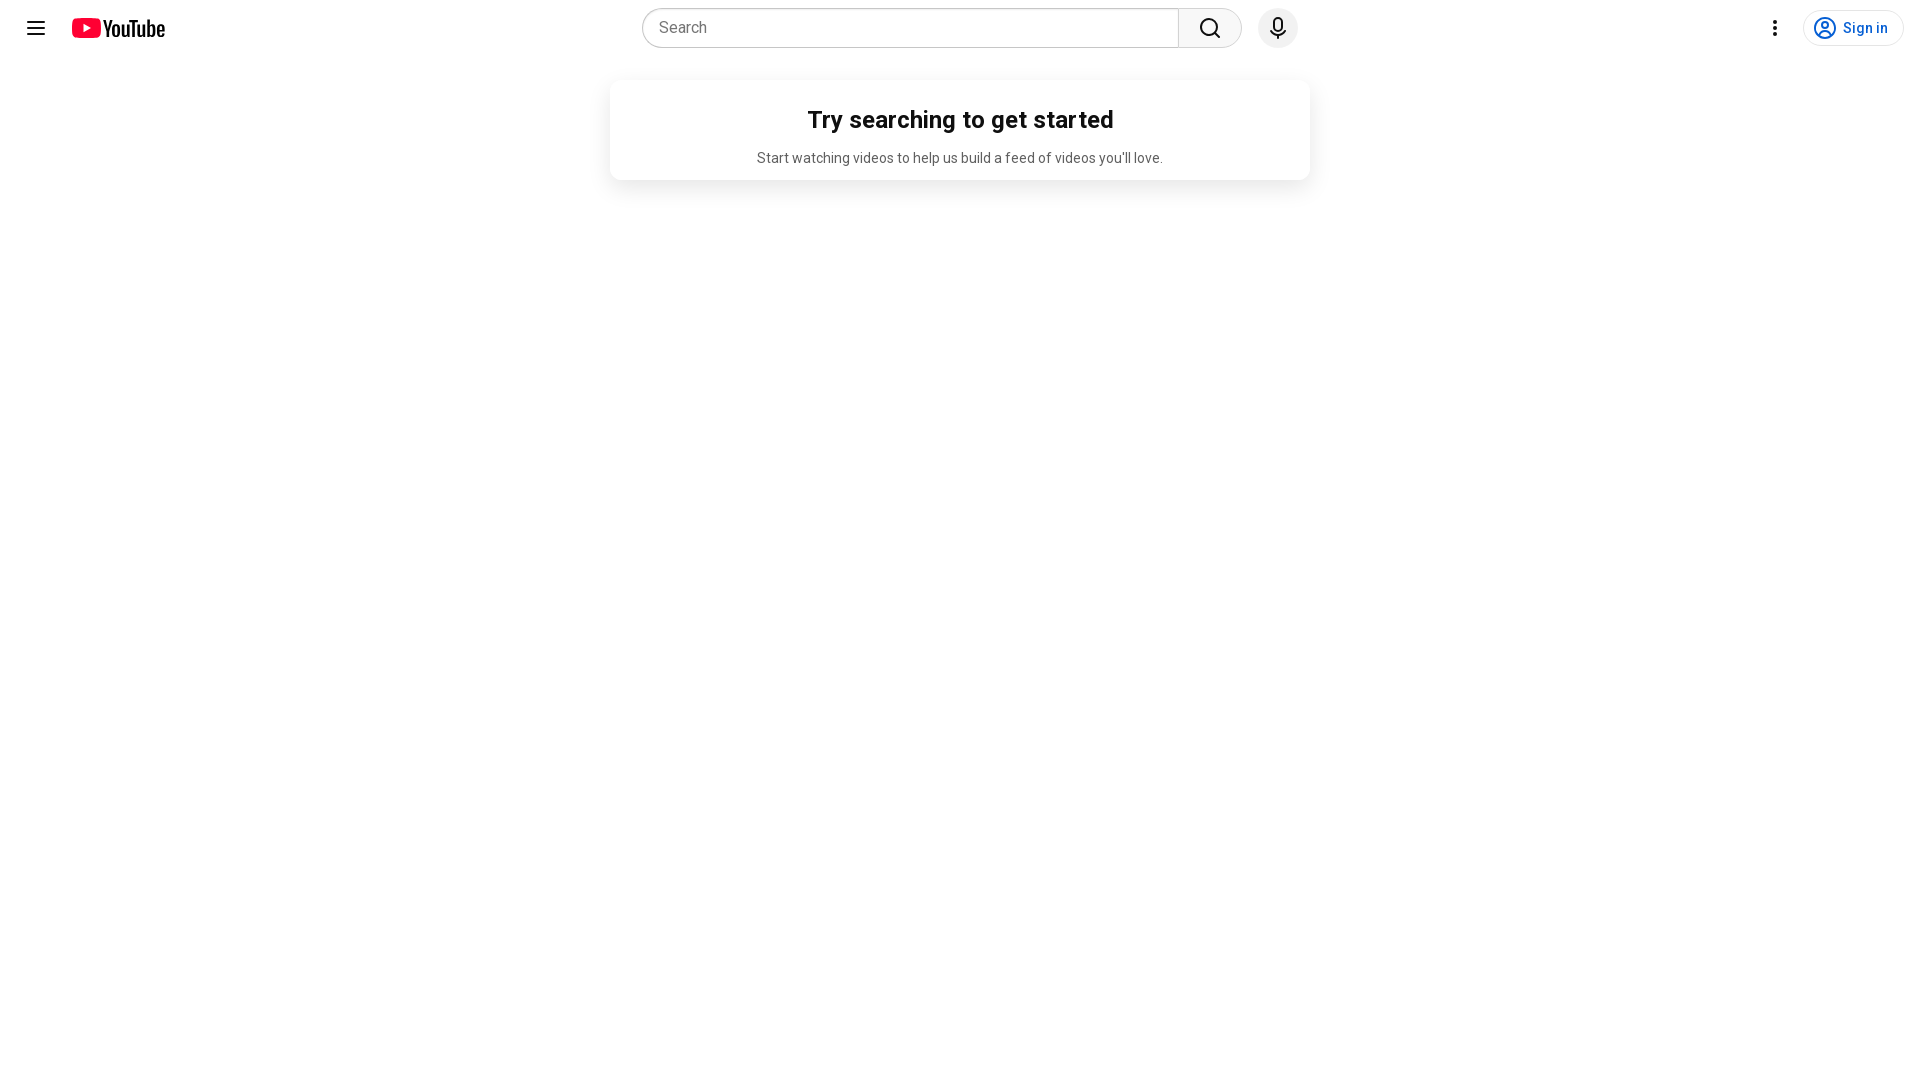

YouTube page loaded (domcontentloaded state reached)
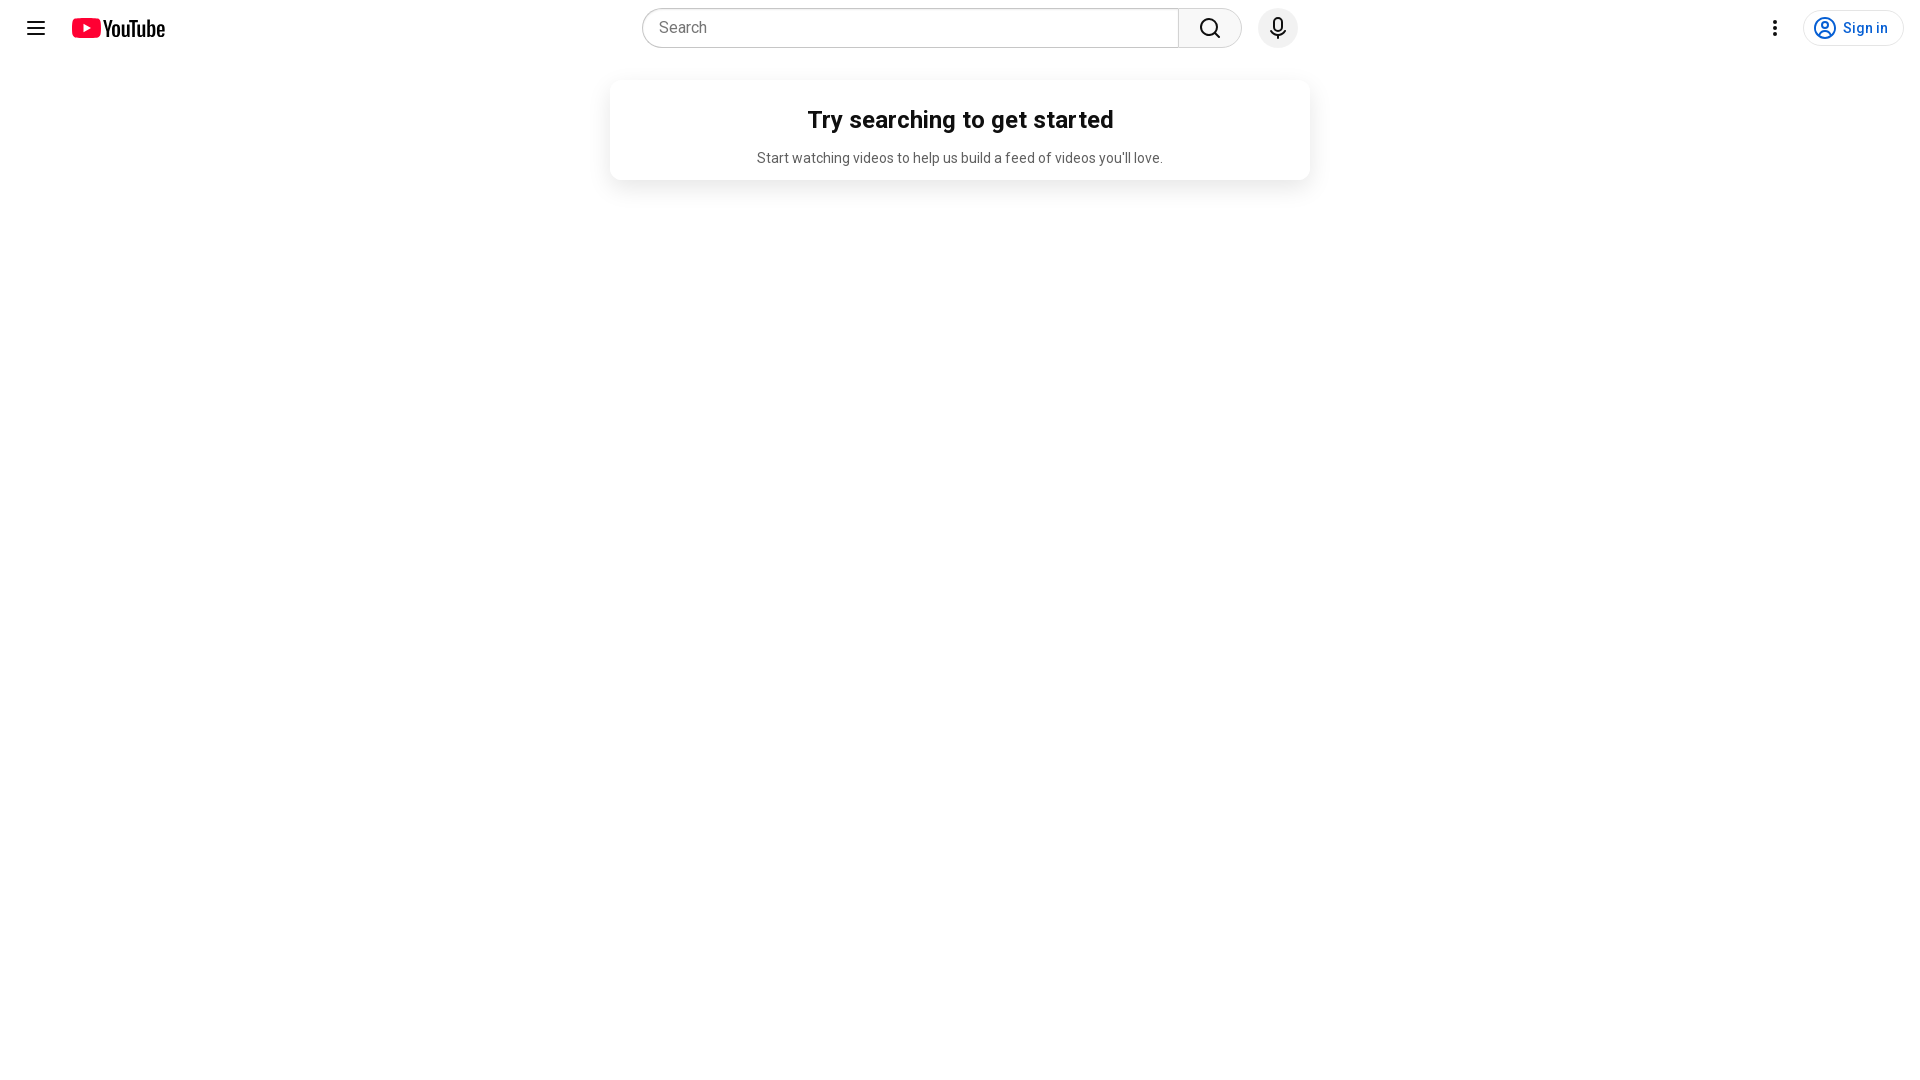

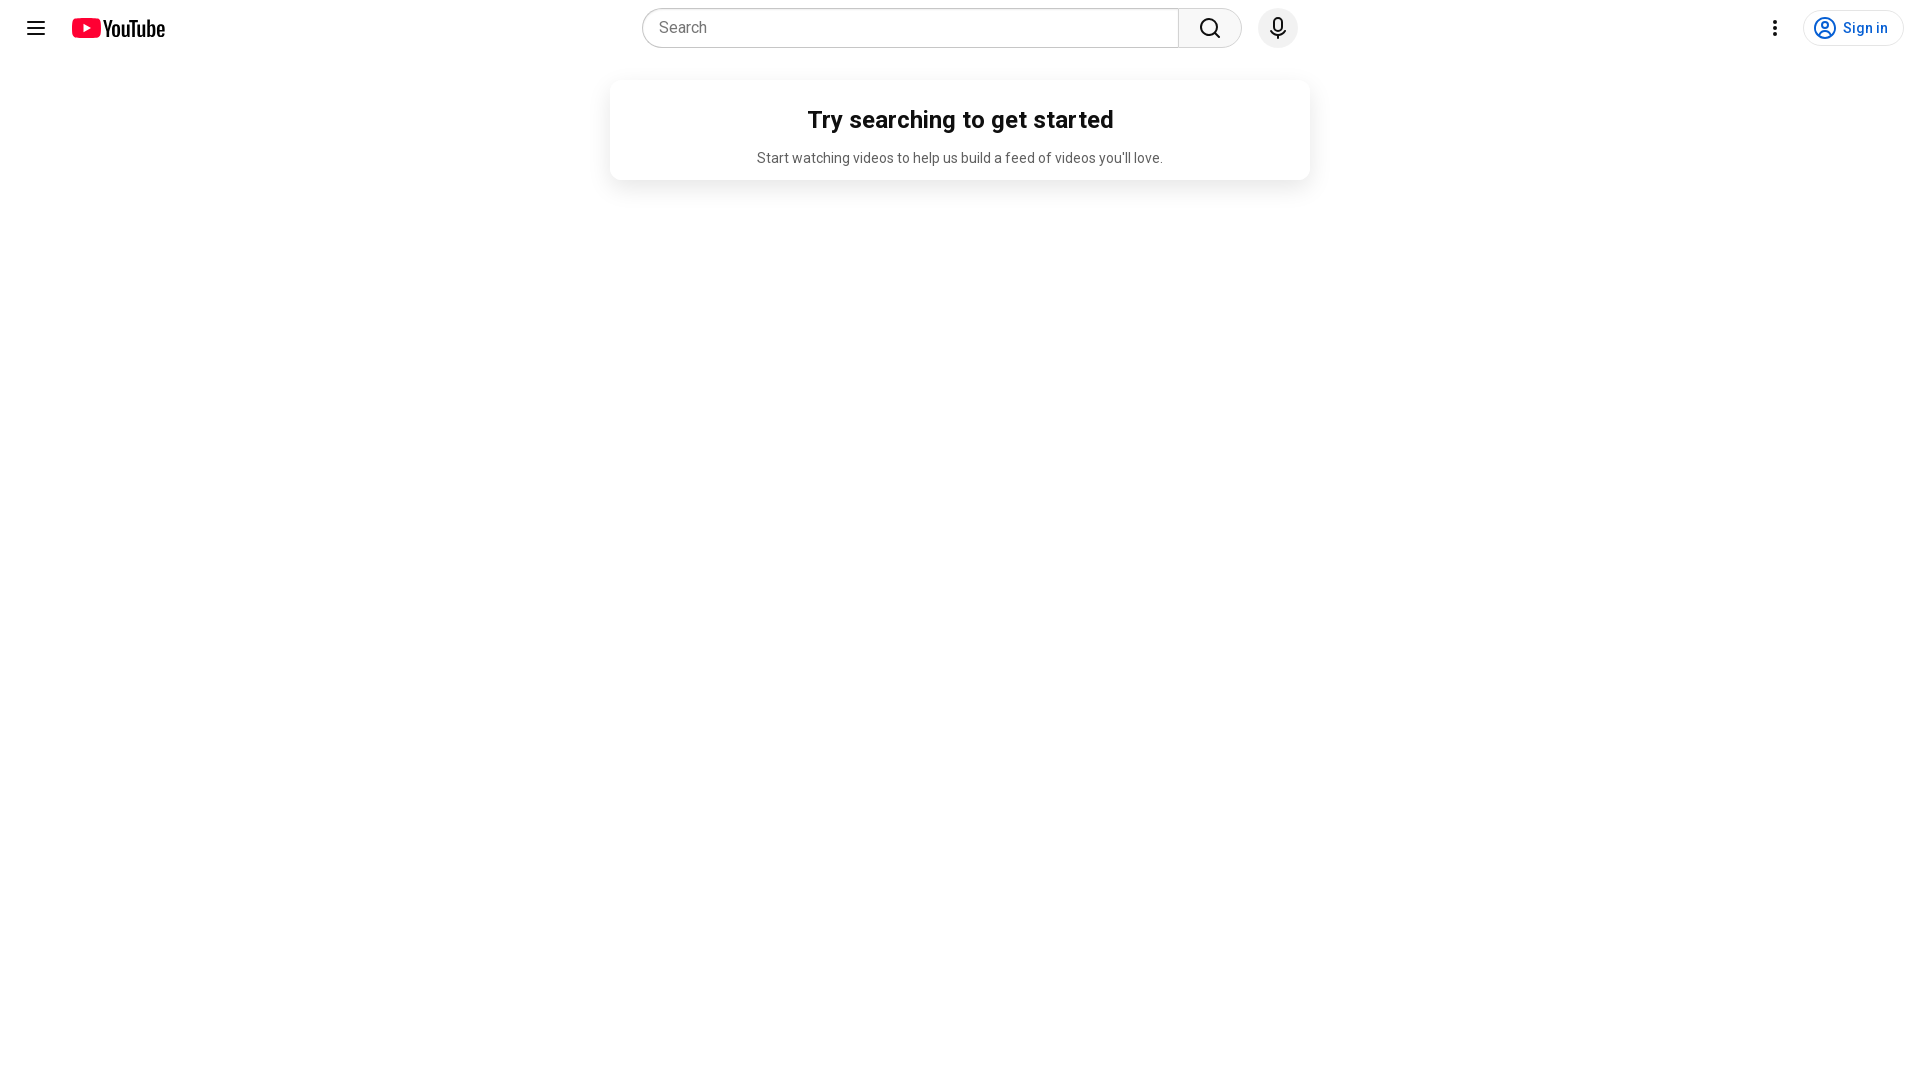